Tests injecting jQuery Growl library into a page and displaying notification messages using JavaScript execution

Starting URL: http://the-internet.herokuapp.com

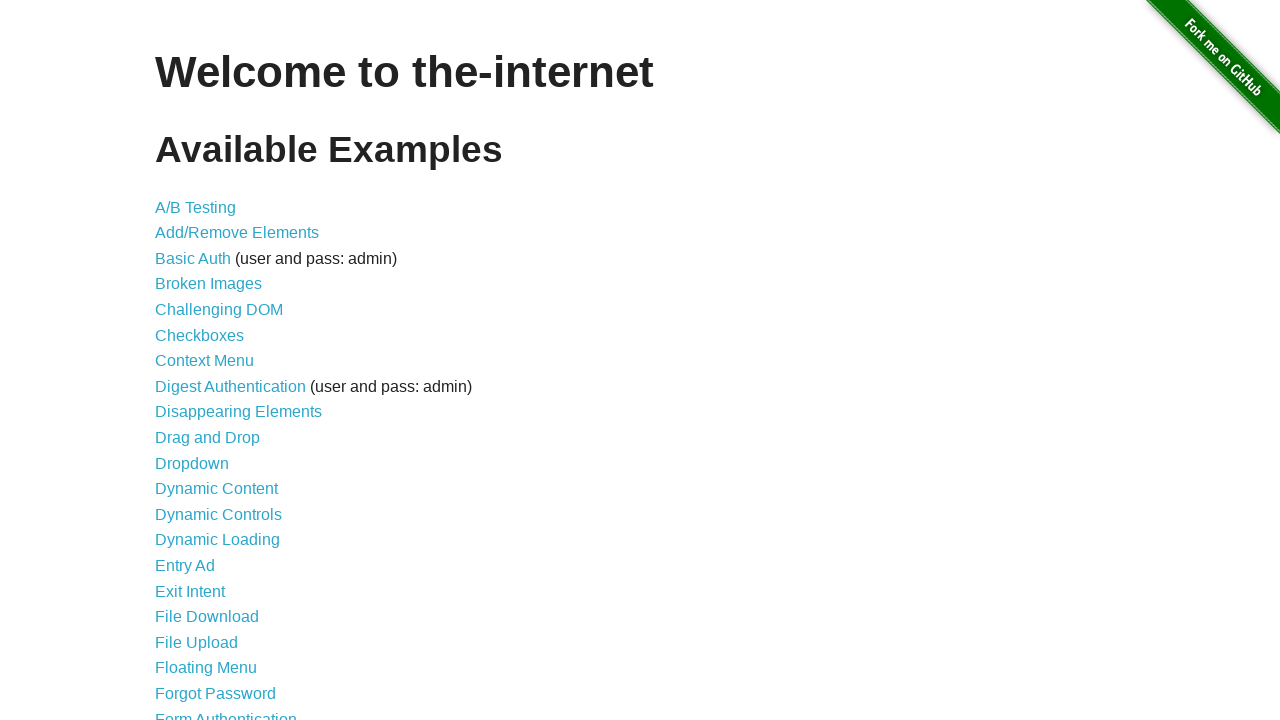

Injected jQuery library into page if not already present
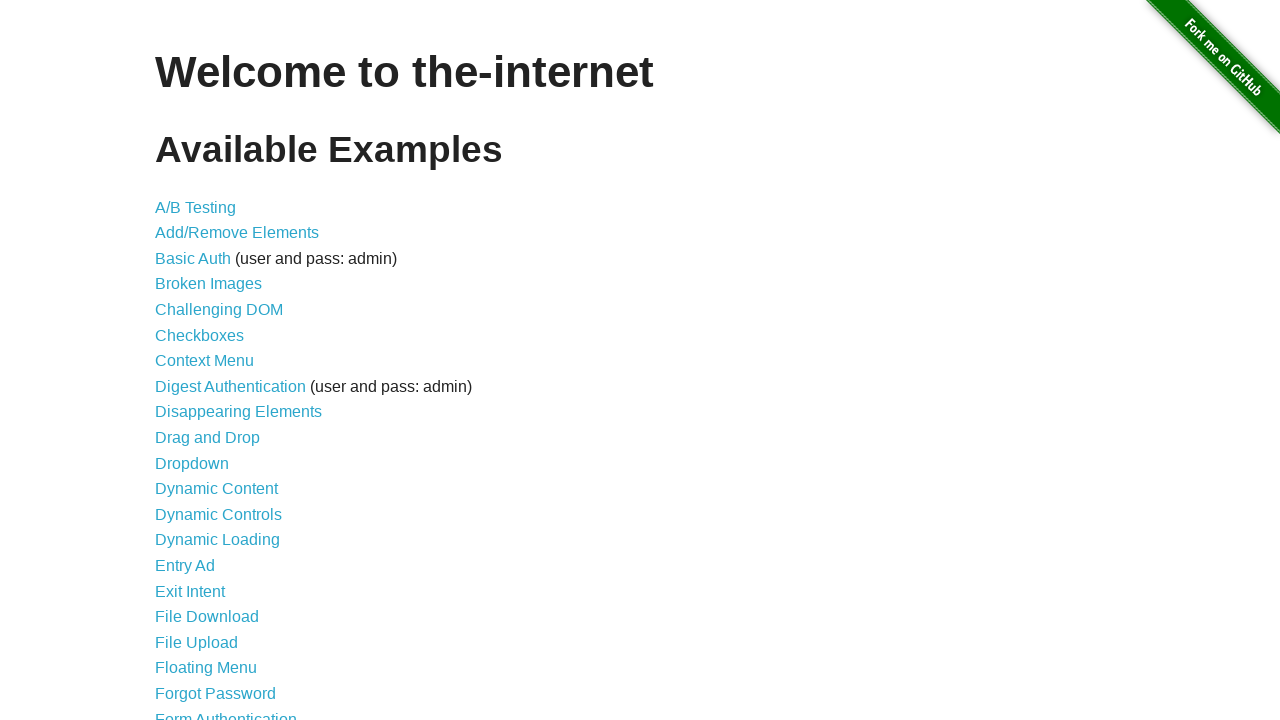

jQuery library loaded successfully
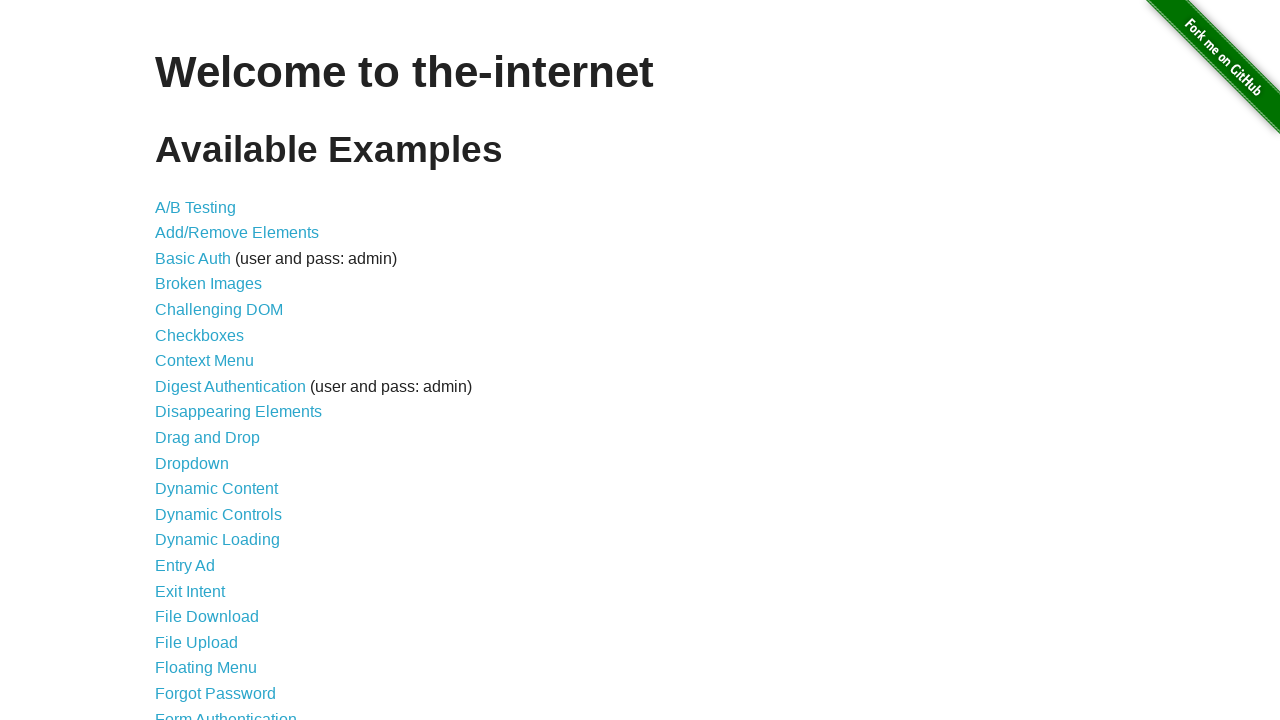

Loaded jquery-growl JavaScript library
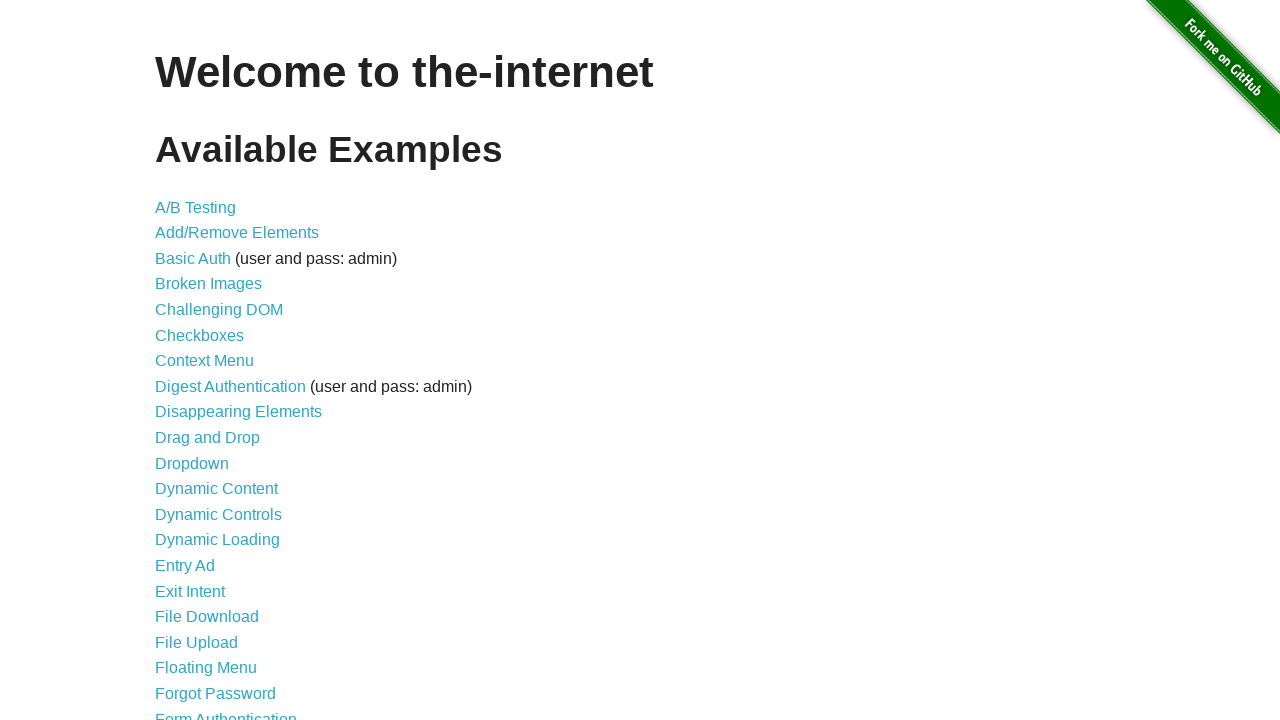

Injected jquery-growl CSS stylesheet
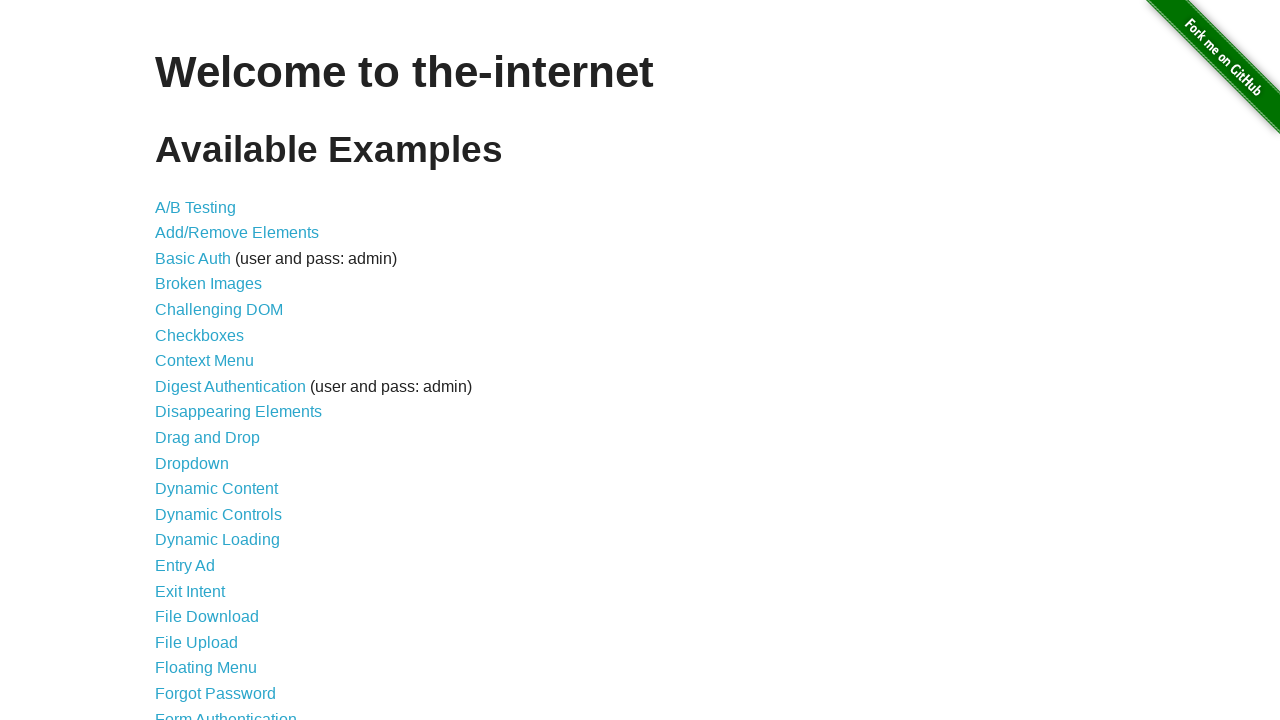

jquery-growl library is ready for use
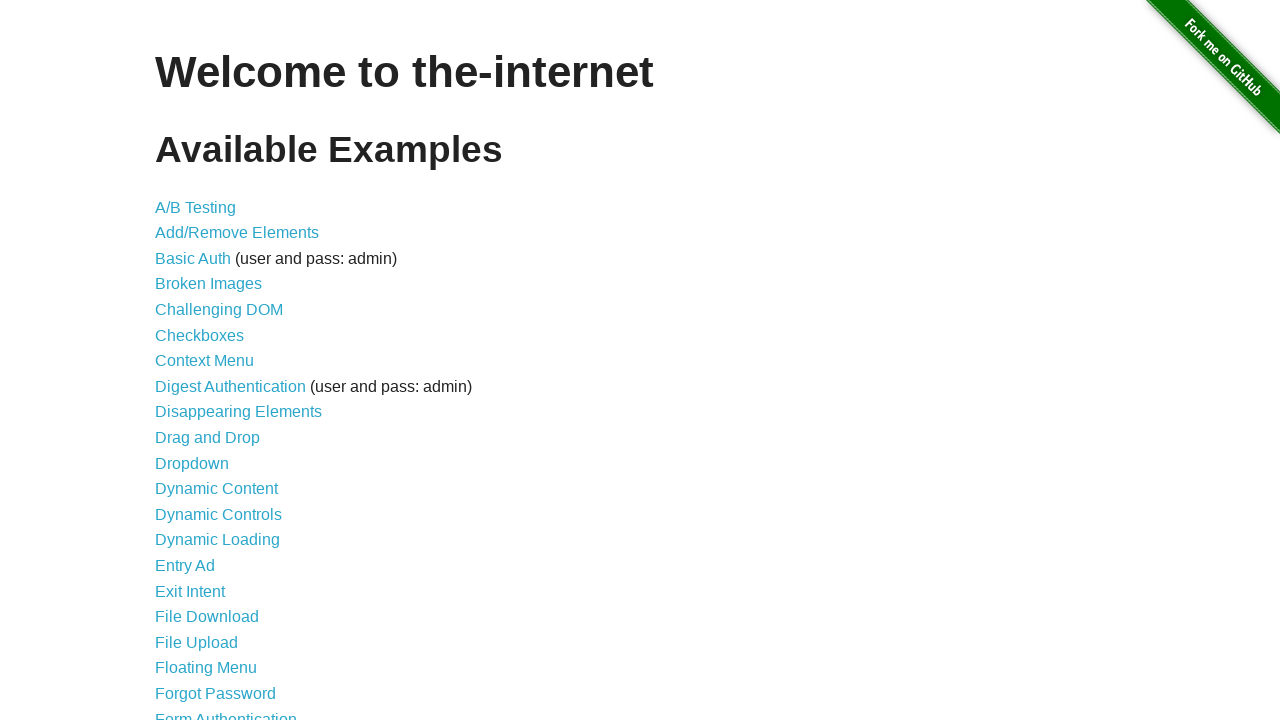

Displayed GET notification using jquery-growl
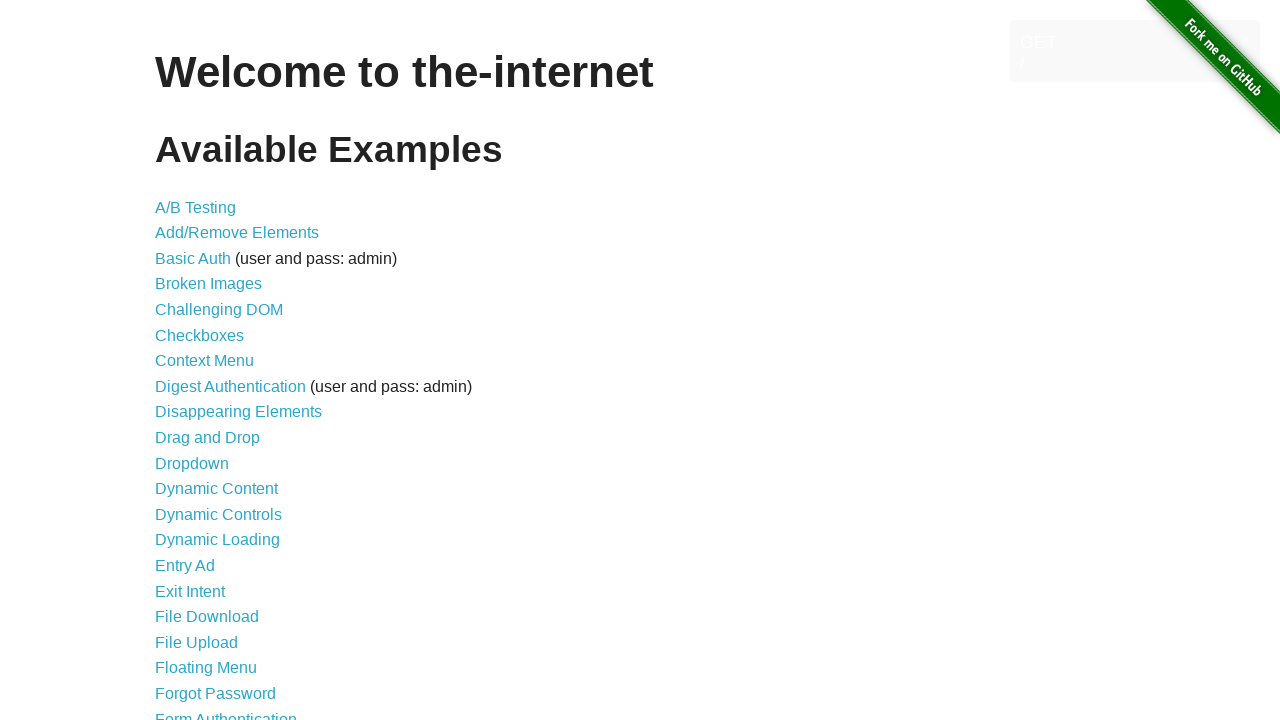

Displayed ERROR notification using jquery-growl
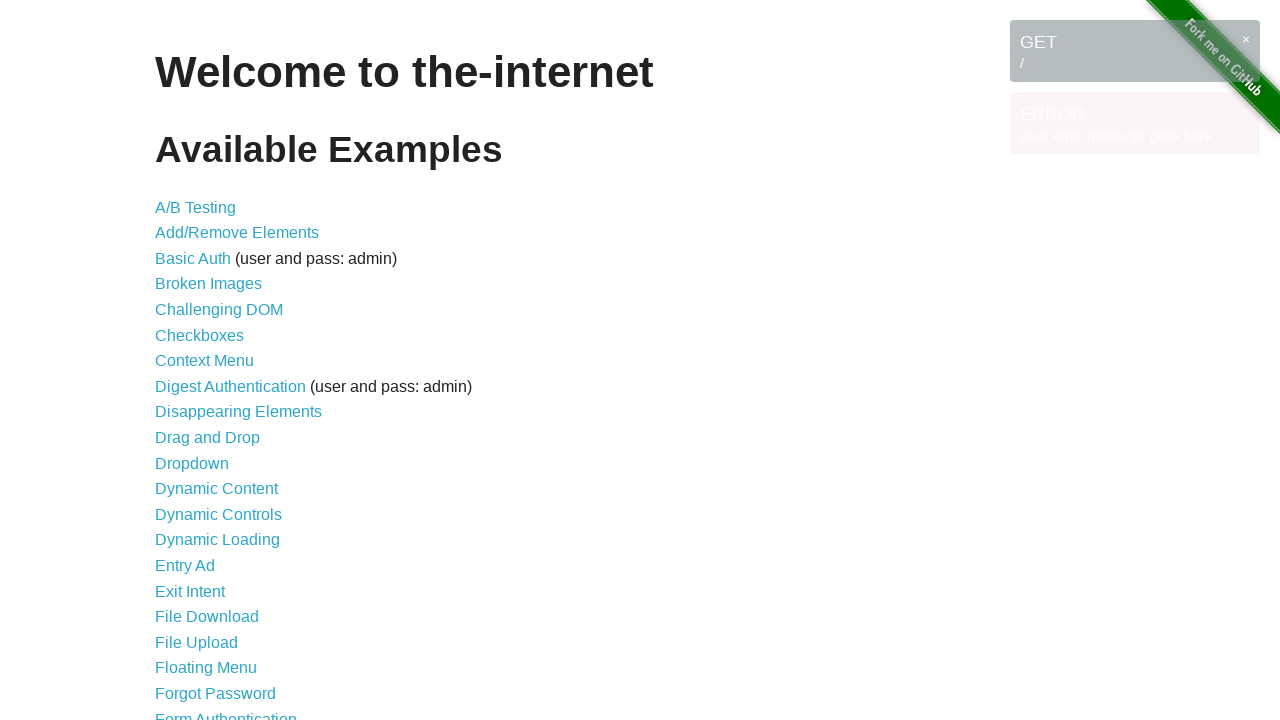

Displayed NOTICE notification using jquery-growl
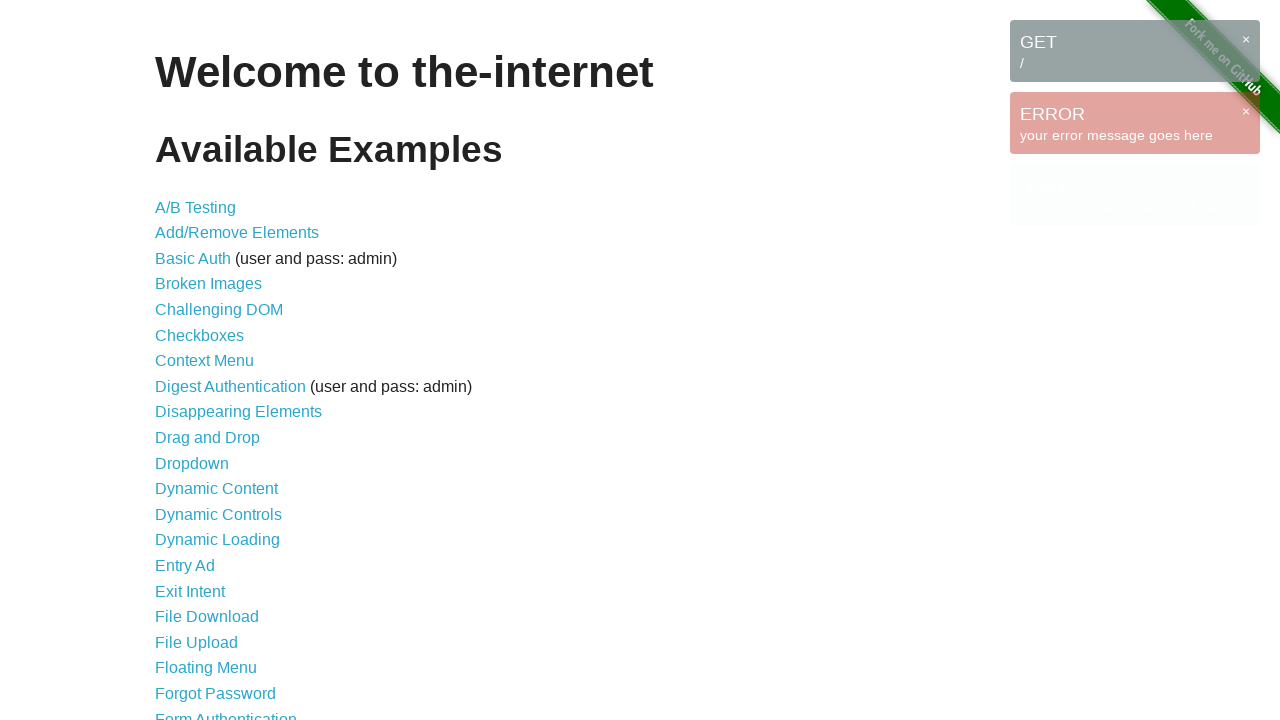

Displayed WARNING notification using jquery-growl
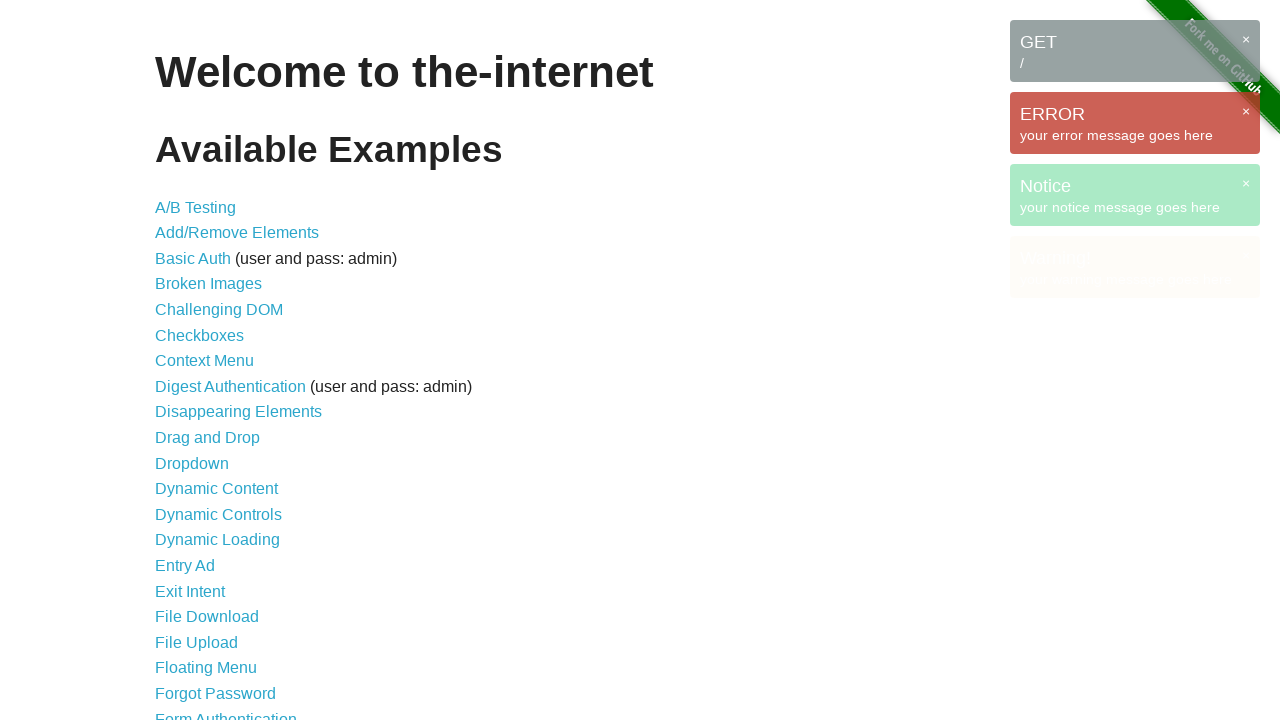

Waited 2 seconds to observe all notifications
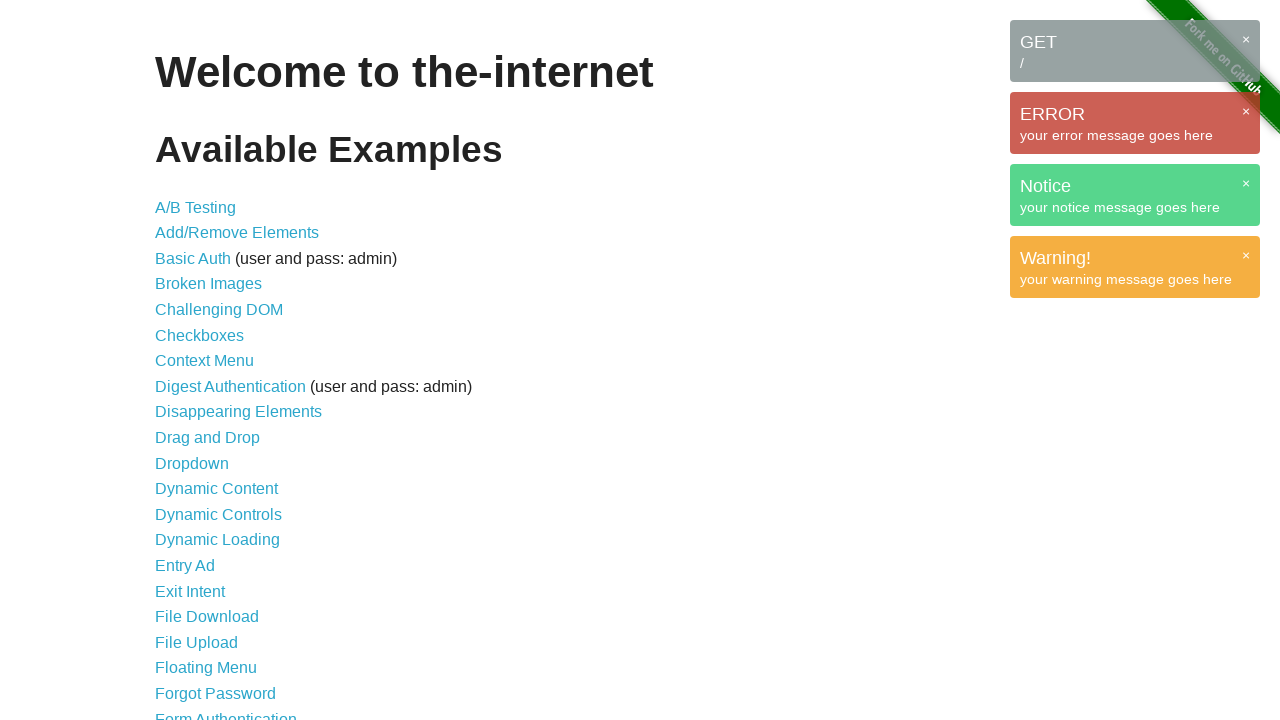

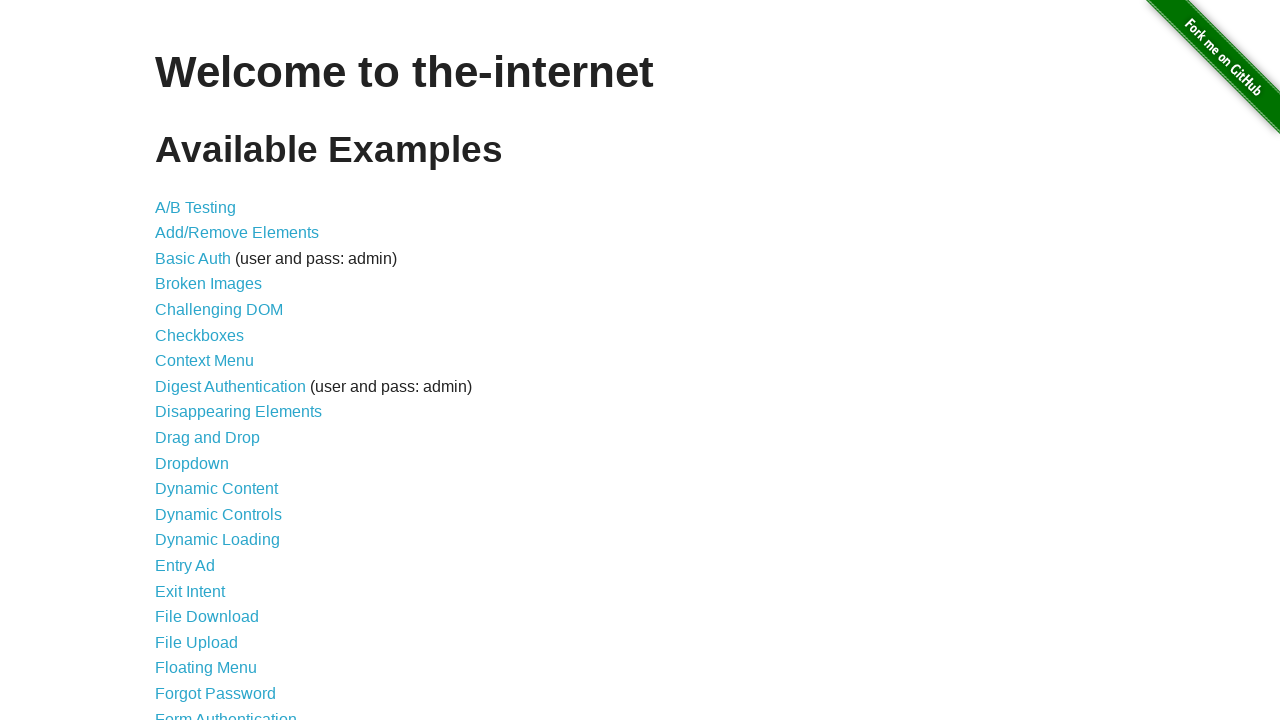